Demonstrates browser navigation operations including page refresh, navigating to a second site, then using back and forward browser controls to navigate between the two sites.

Starting URL: https://www.gmail.com

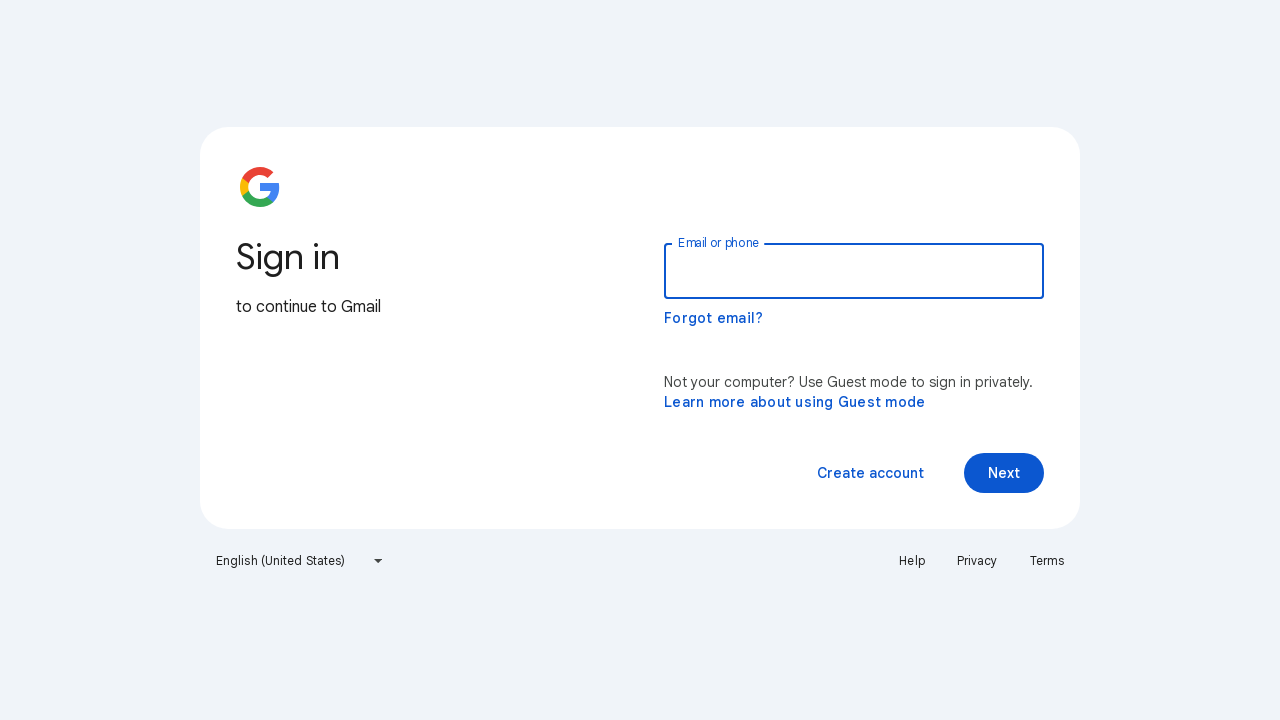

Waited for Gmail page to load
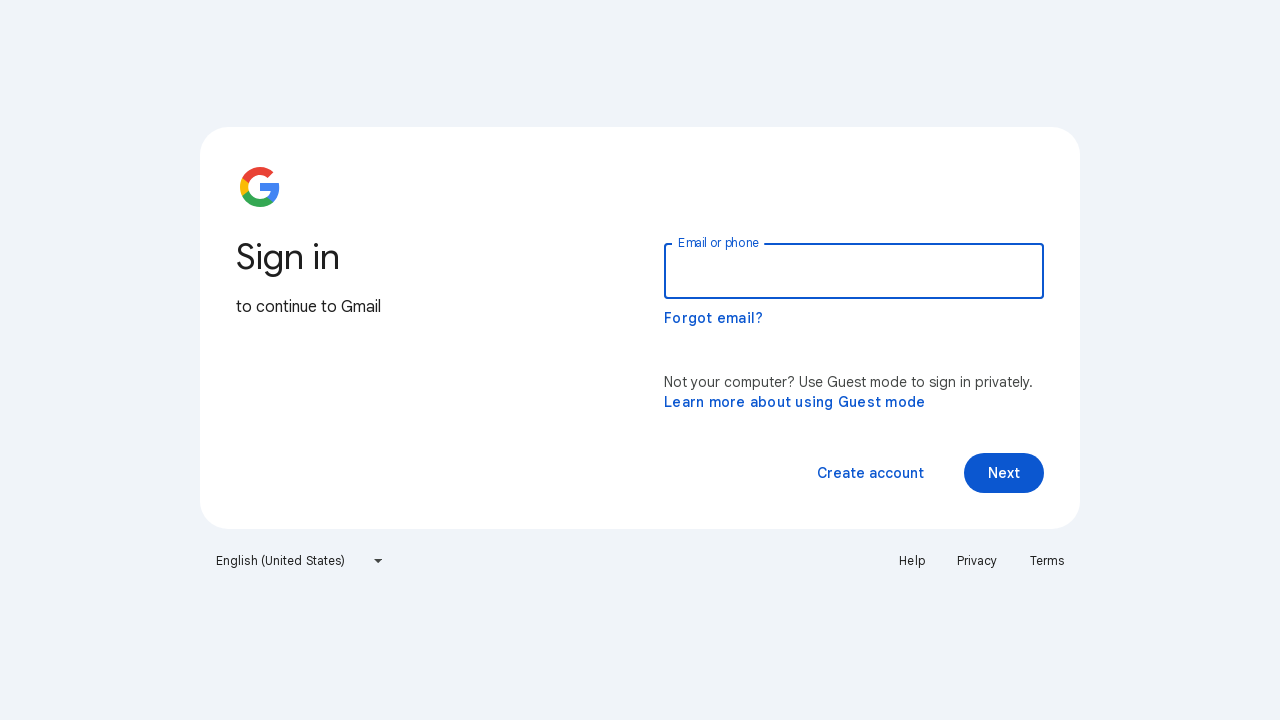

Reloaded Gmail page
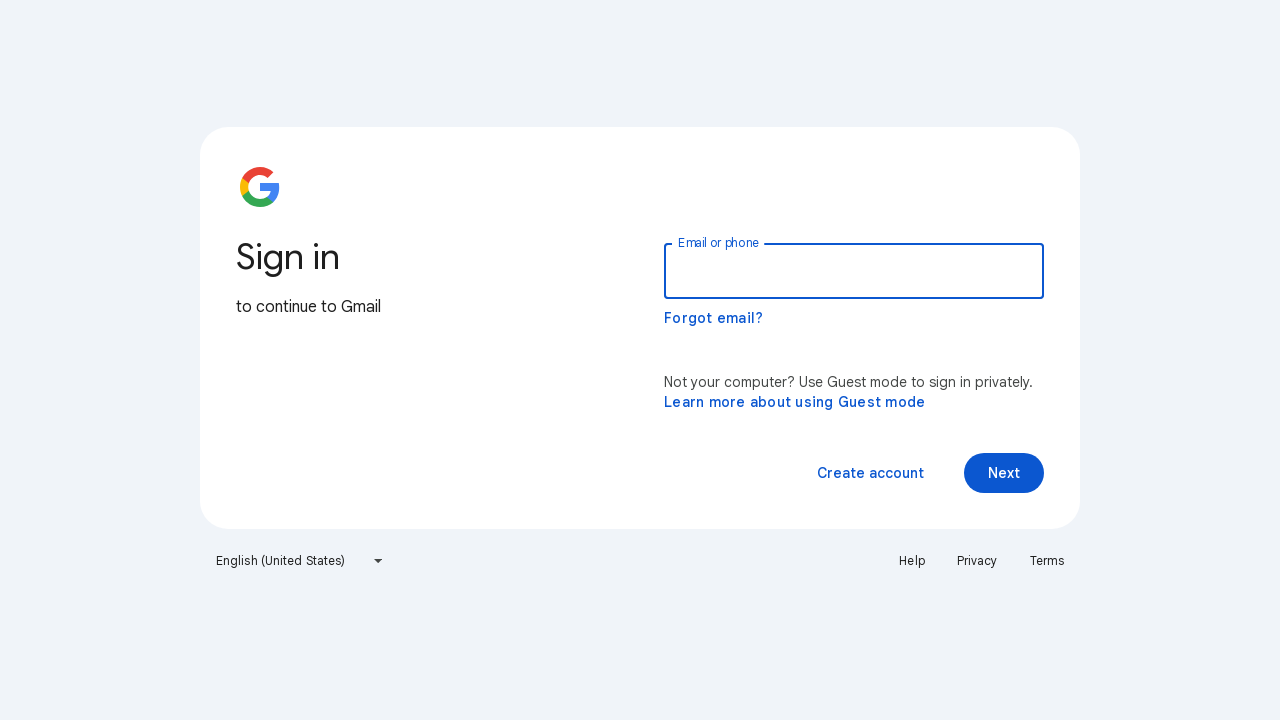

Waited for Gmail page to reload completely
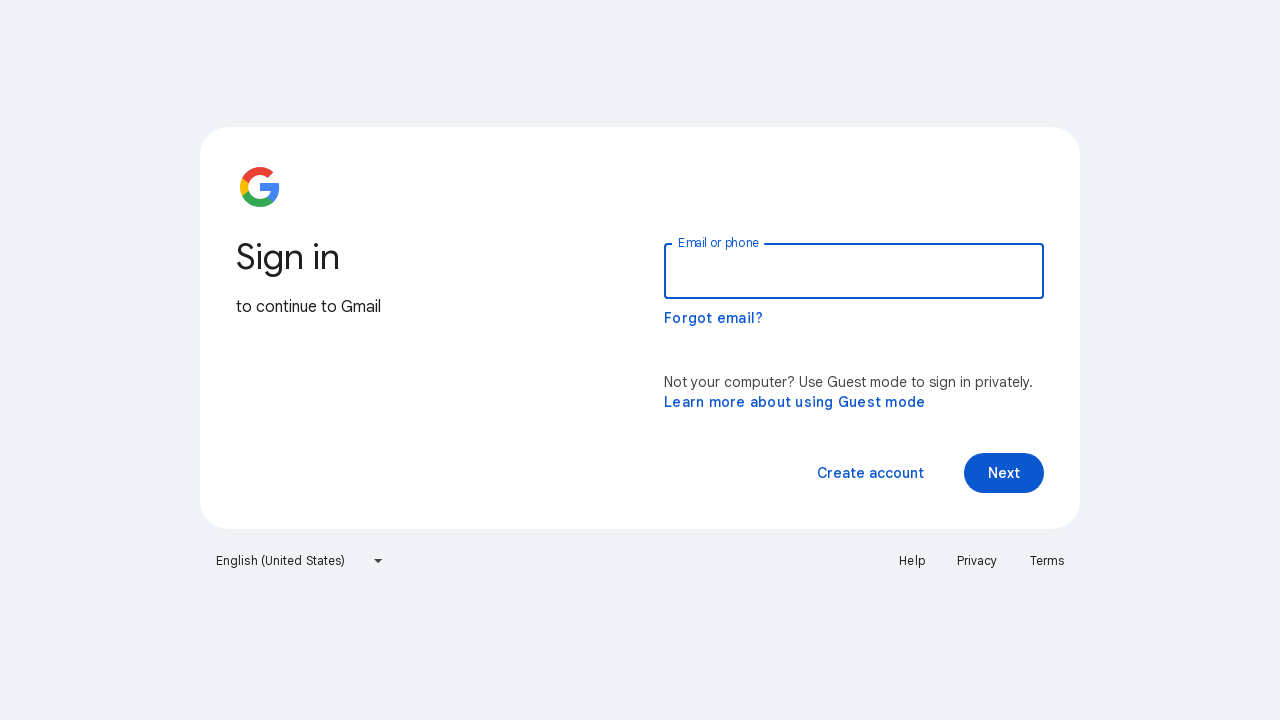

Navigated to YouTube
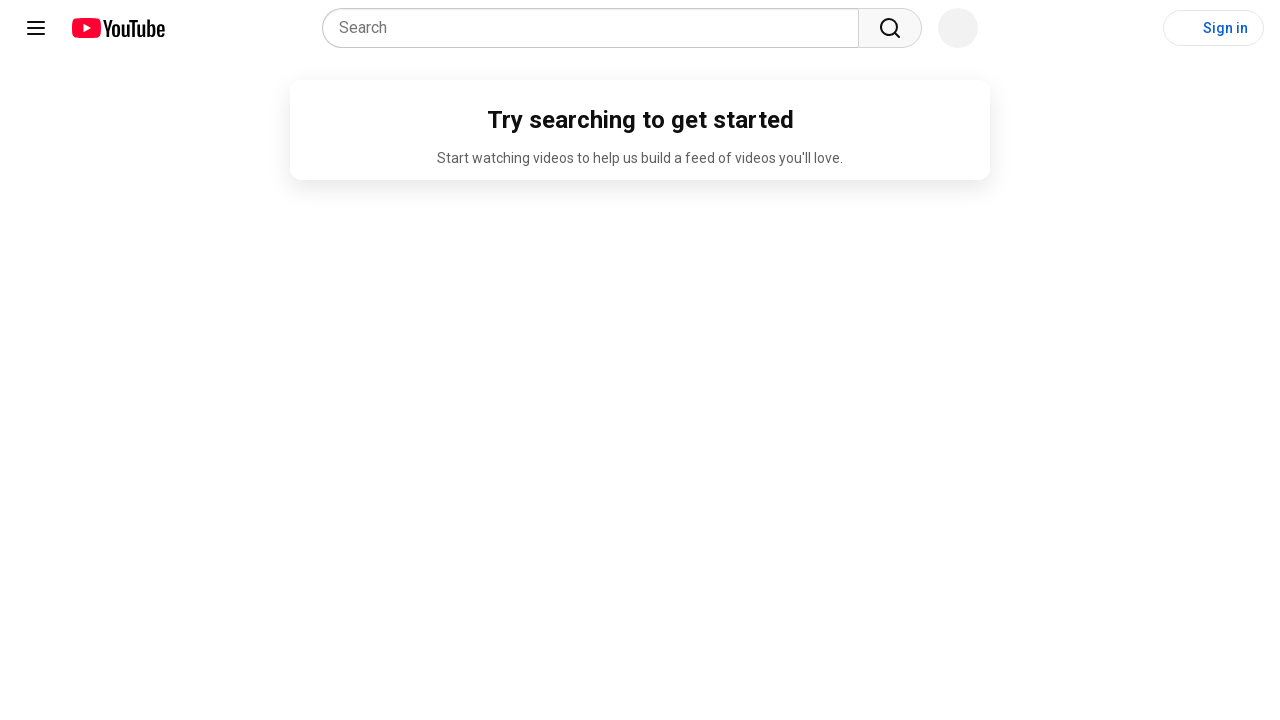

Waited for YouTube page to load
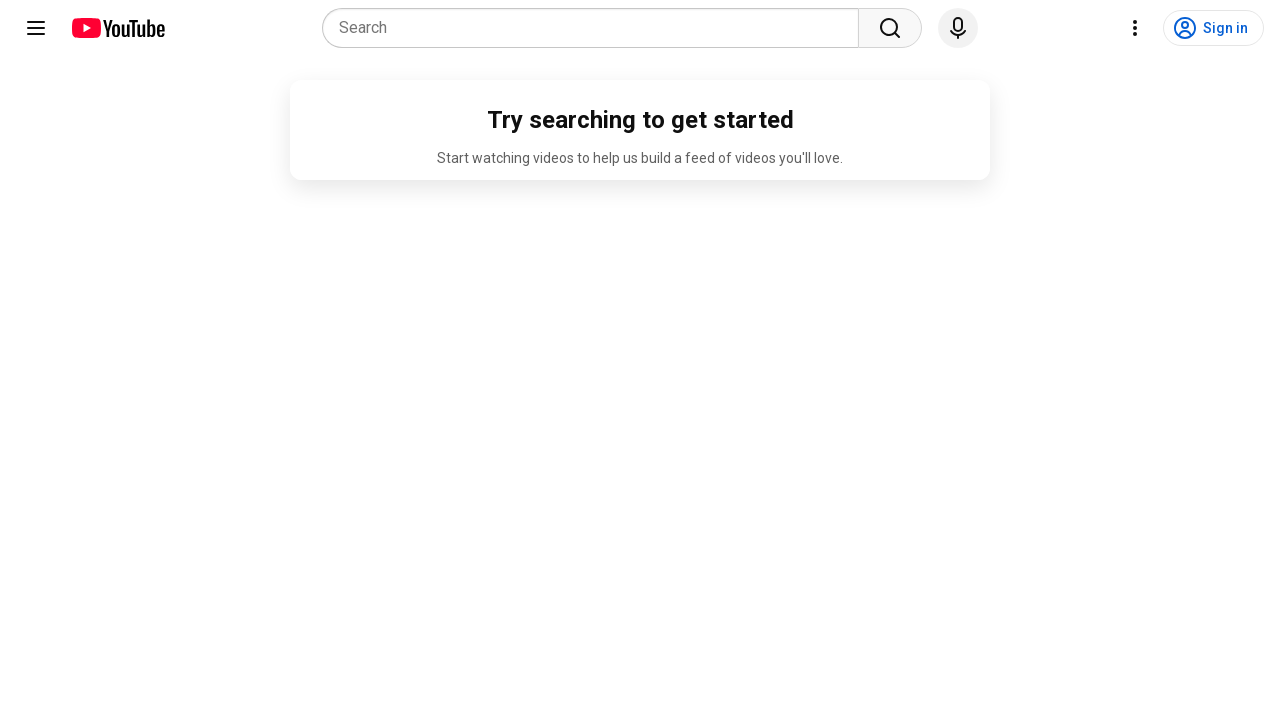

Used browser back button to navigate back to Gmail
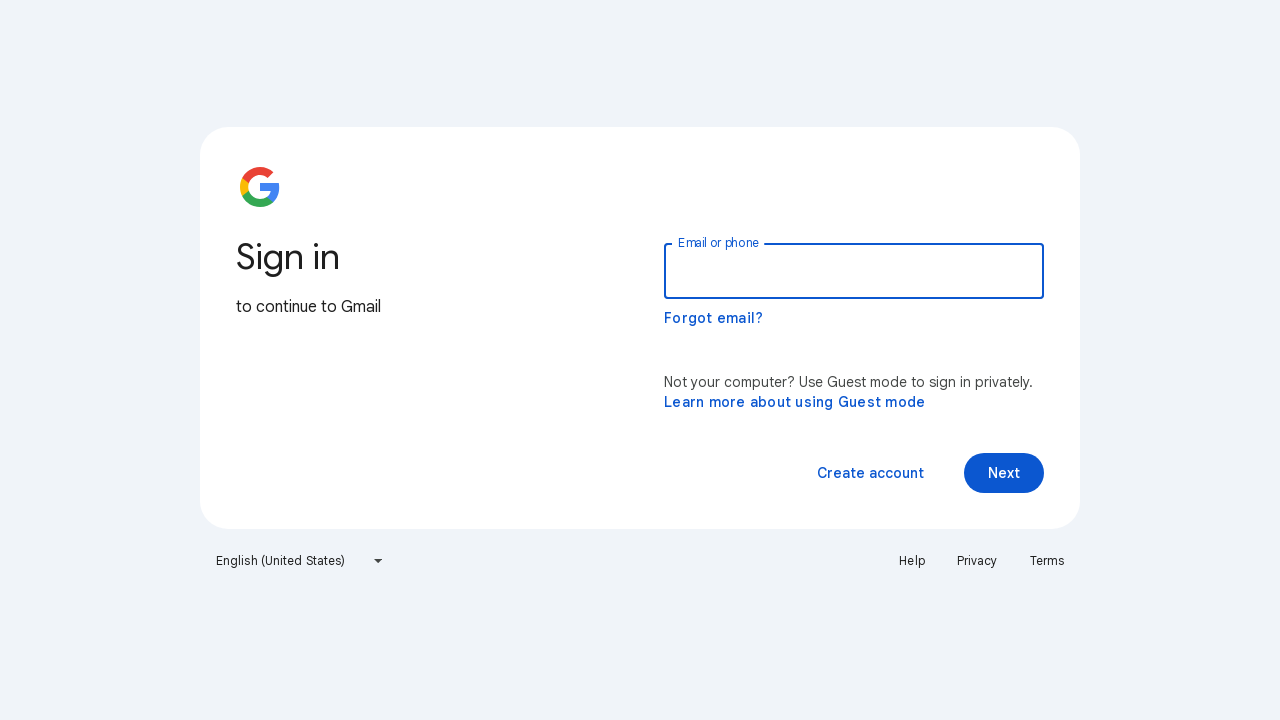

Waited for Gmail page to load after back navigation
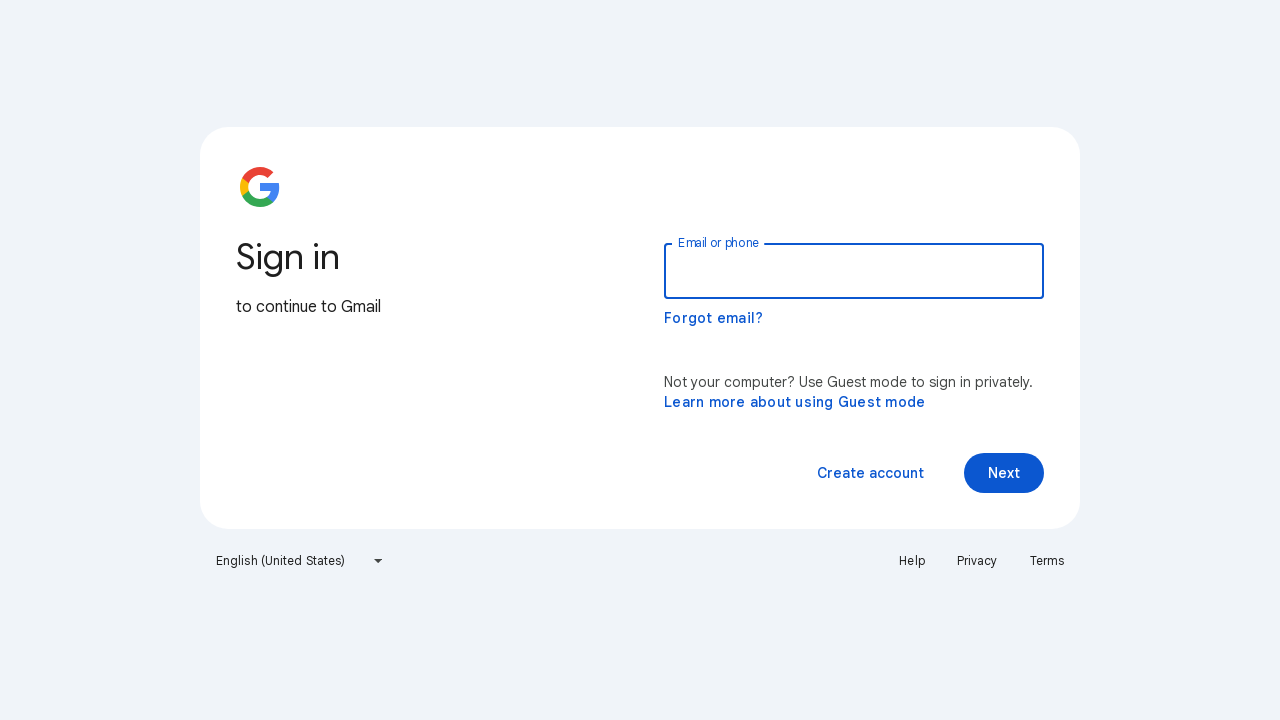

Used browser forward button to navigate forward to YouTube
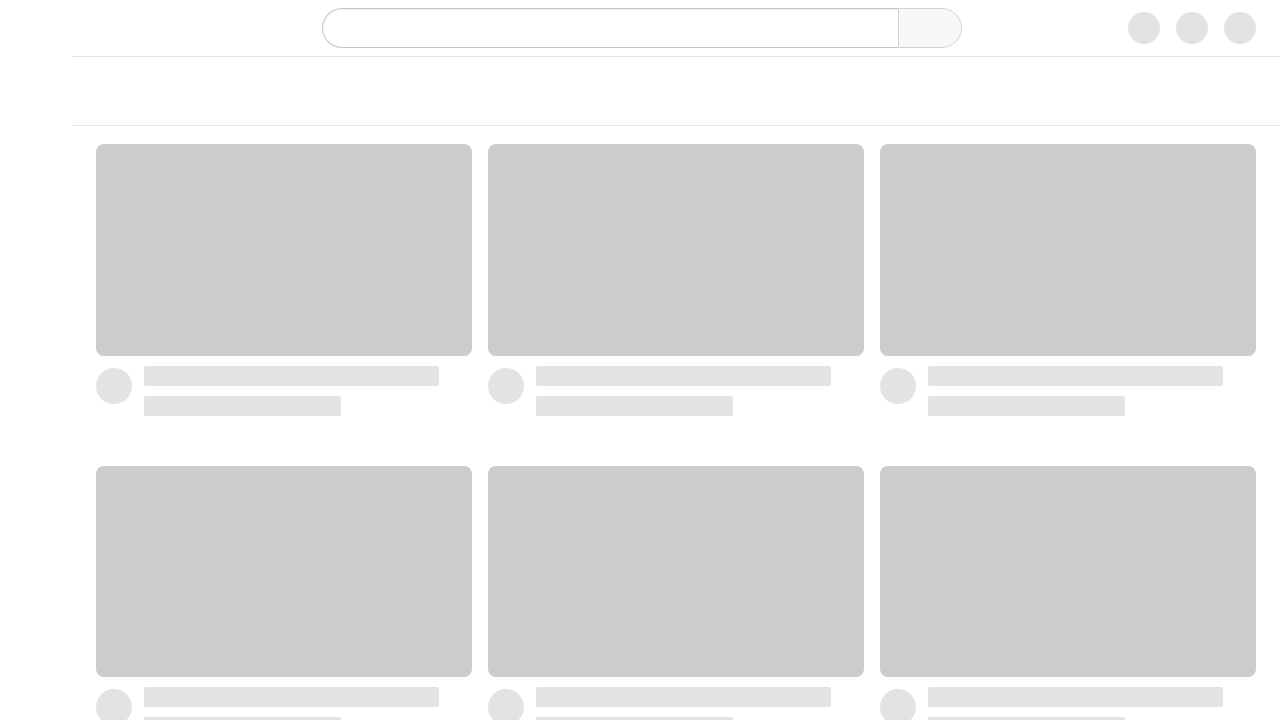

Waited for YouTube page to load after forward navigation
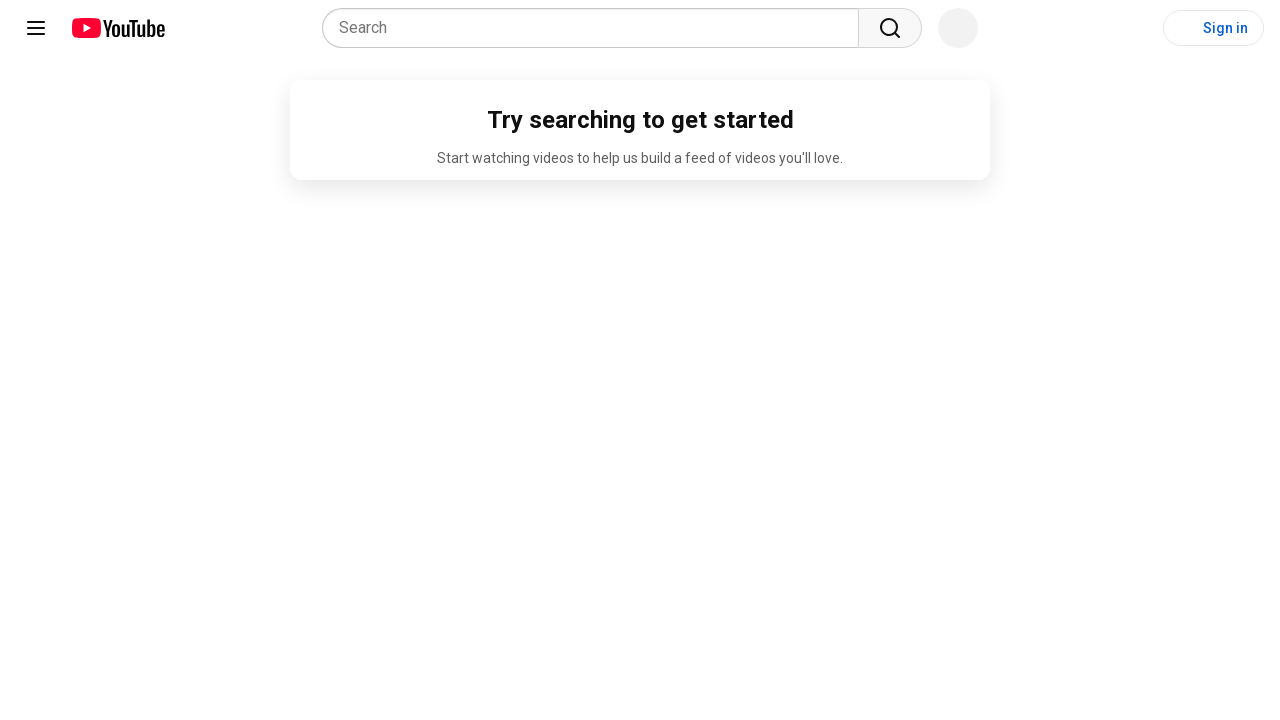

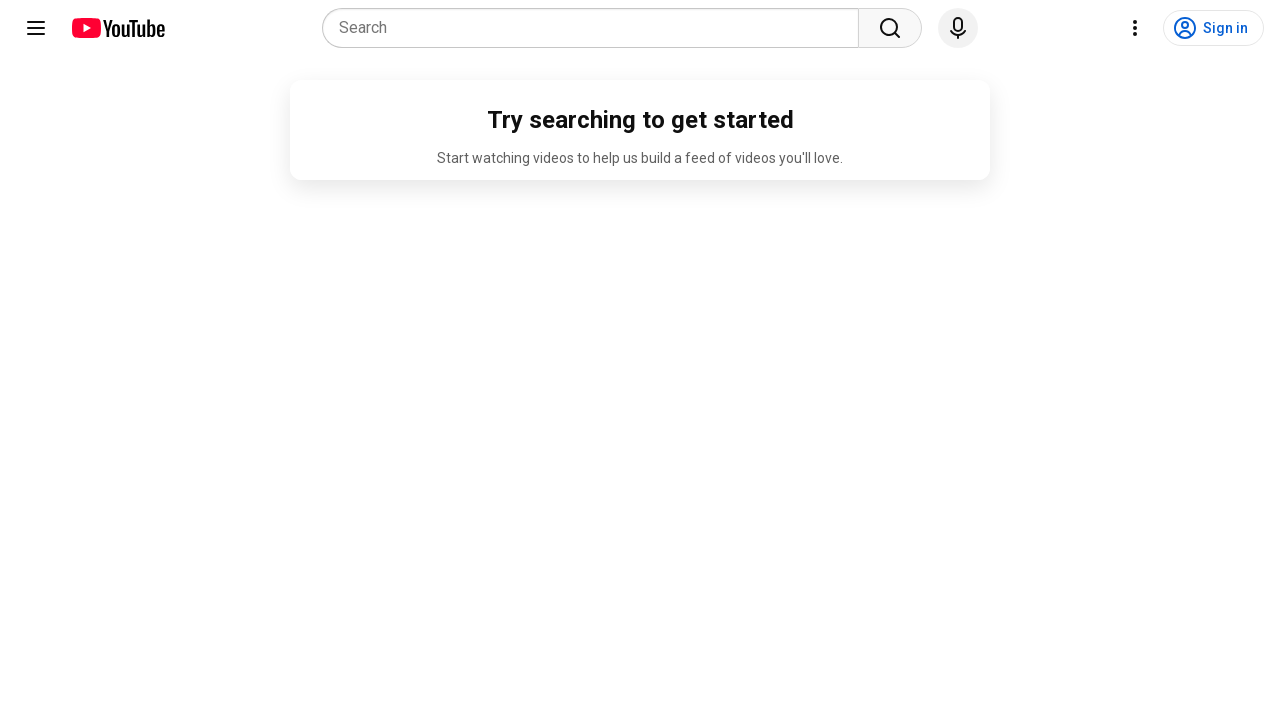